Tests multi-select dropdown functionality by selecting and deselecting options in a W3Schools example page

Starting URL: https://www.w3schools.com/tags/tryit.asp?filename=tryhtml_select_multiple

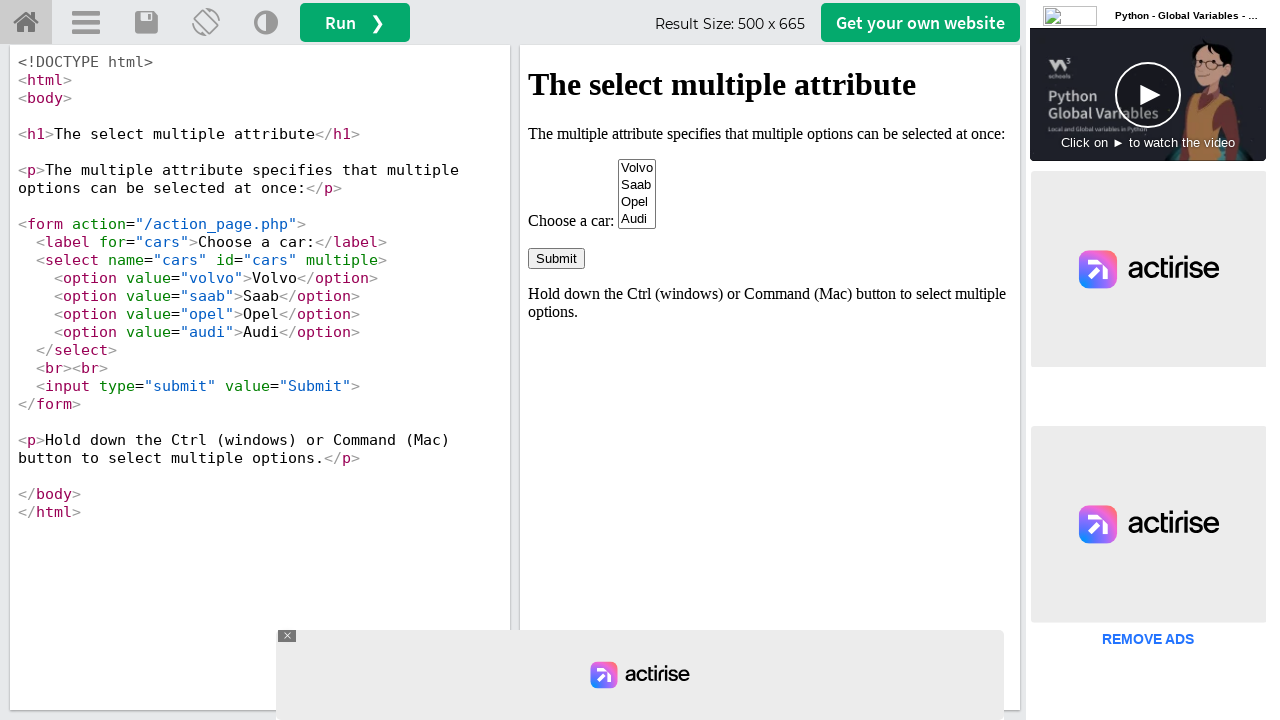

Located the iframe containing the W3Schools example
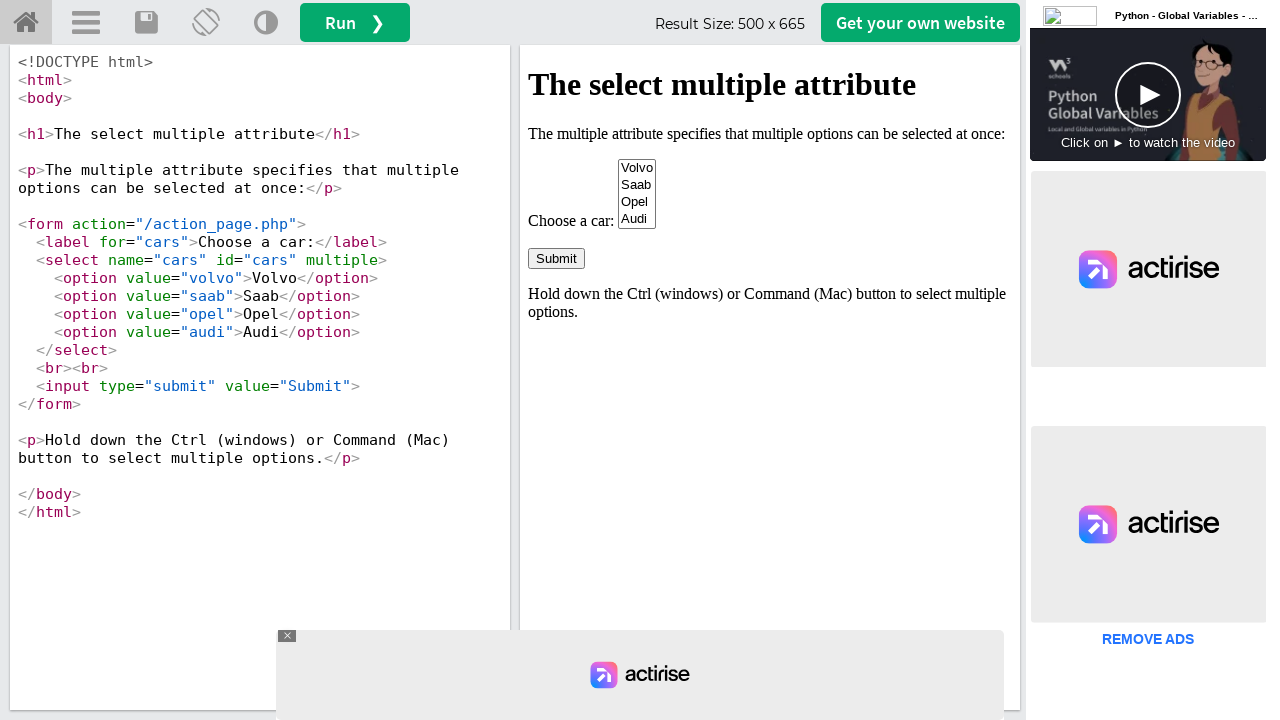

Located the multi-select dropdown element with id 'cars'
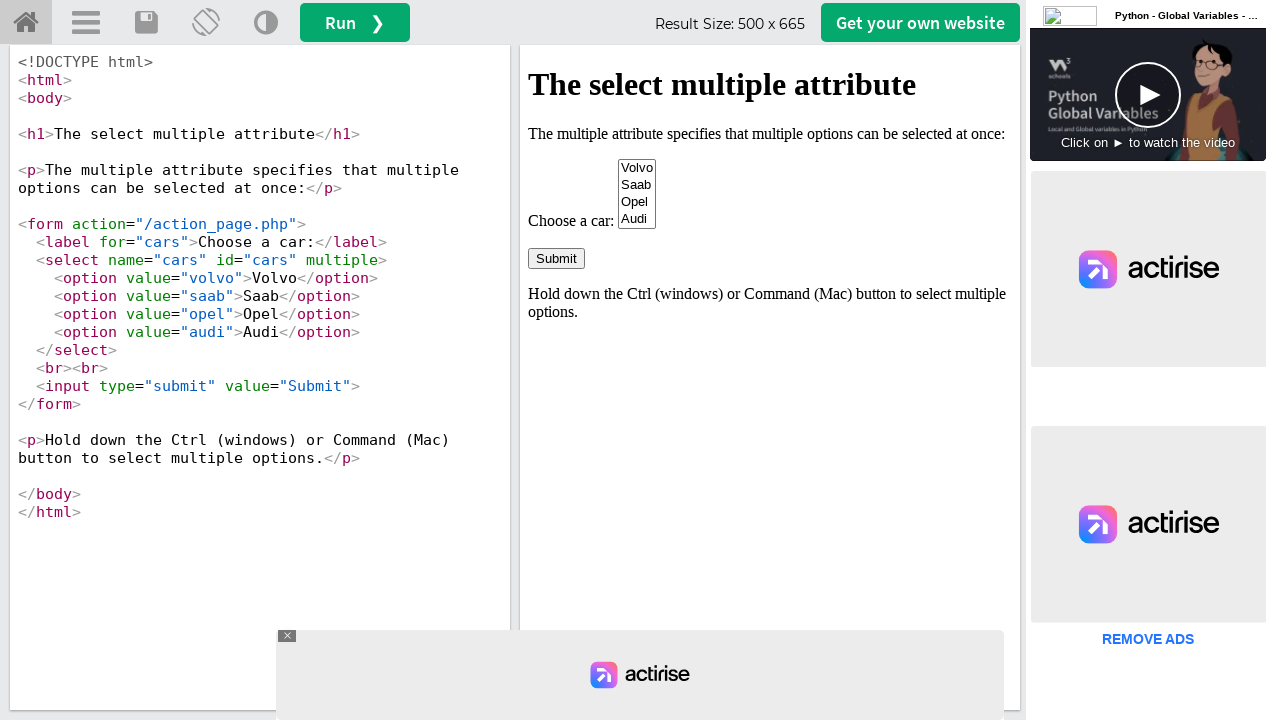

Selected 'volvo' option from the dropdown on iframe#iframeResult >> internal:control=enter-frame >> #cars
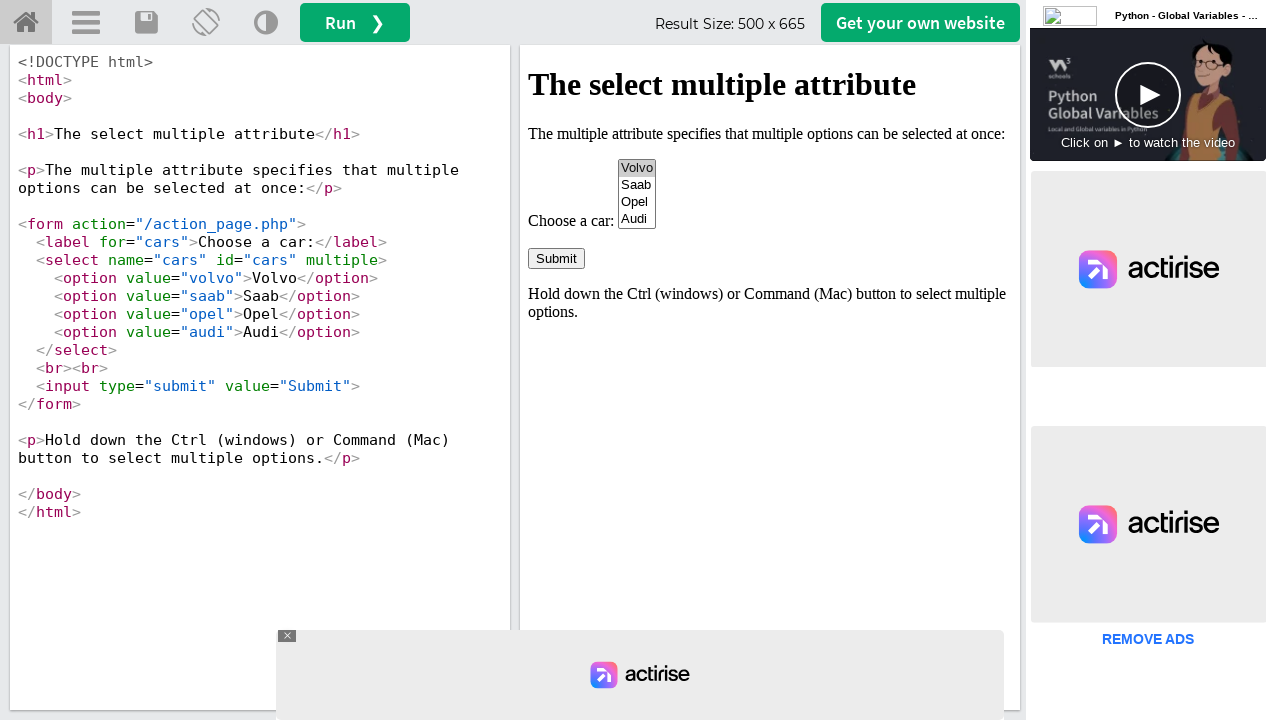

Selected 'saab' option from the dropdown on iframe#iframeResult >> internal:control=enter-frame >> #cars
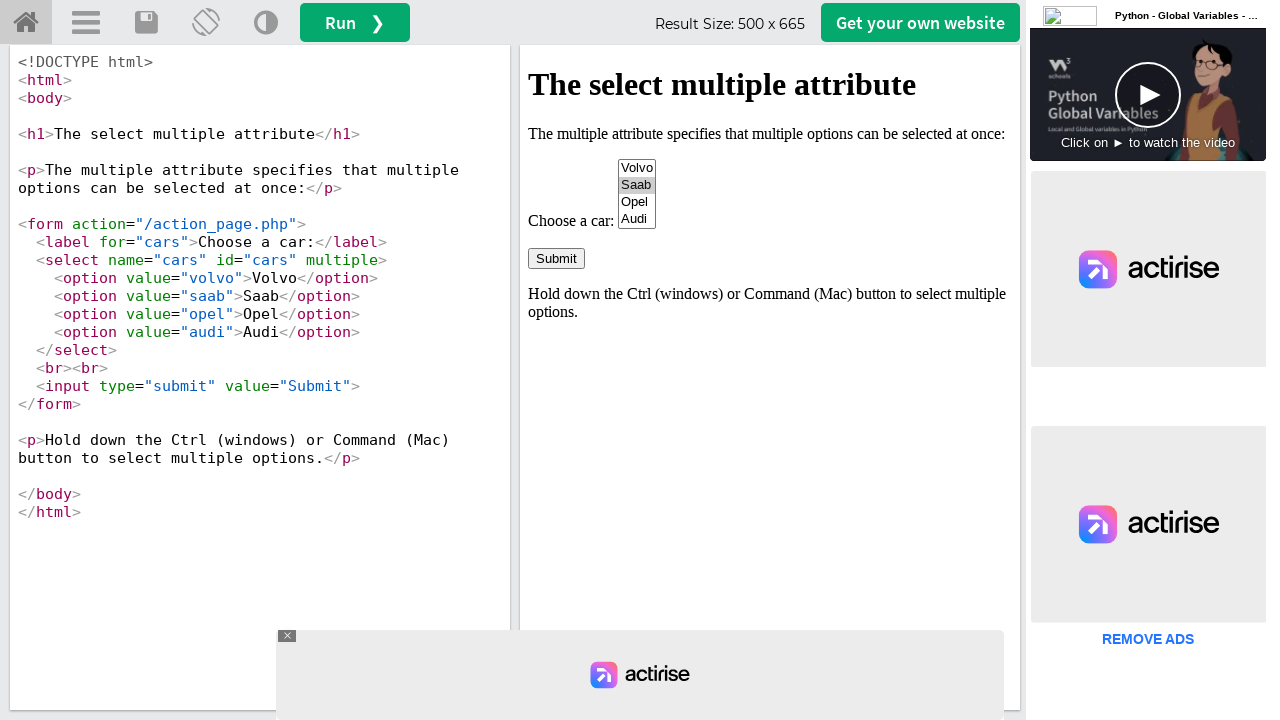

Deselected all options from the dropdown on iframe#iframeResult >> internal:control=enter-frame >> #cars
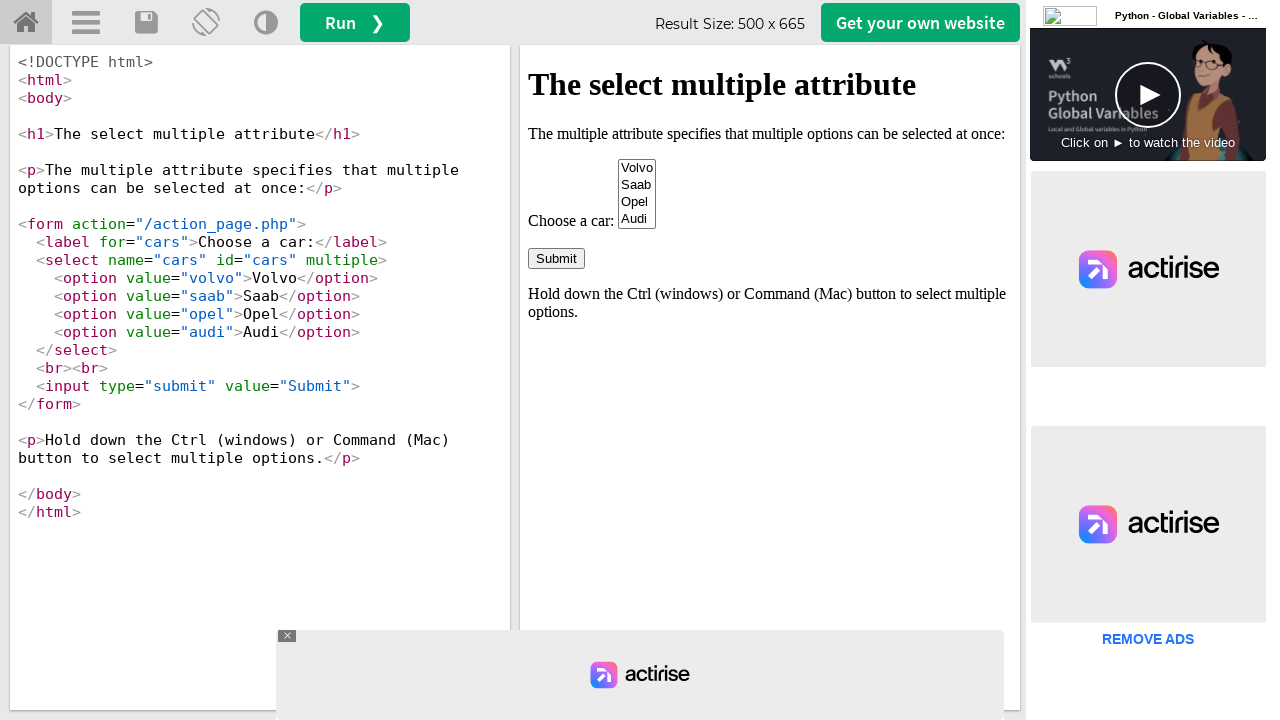

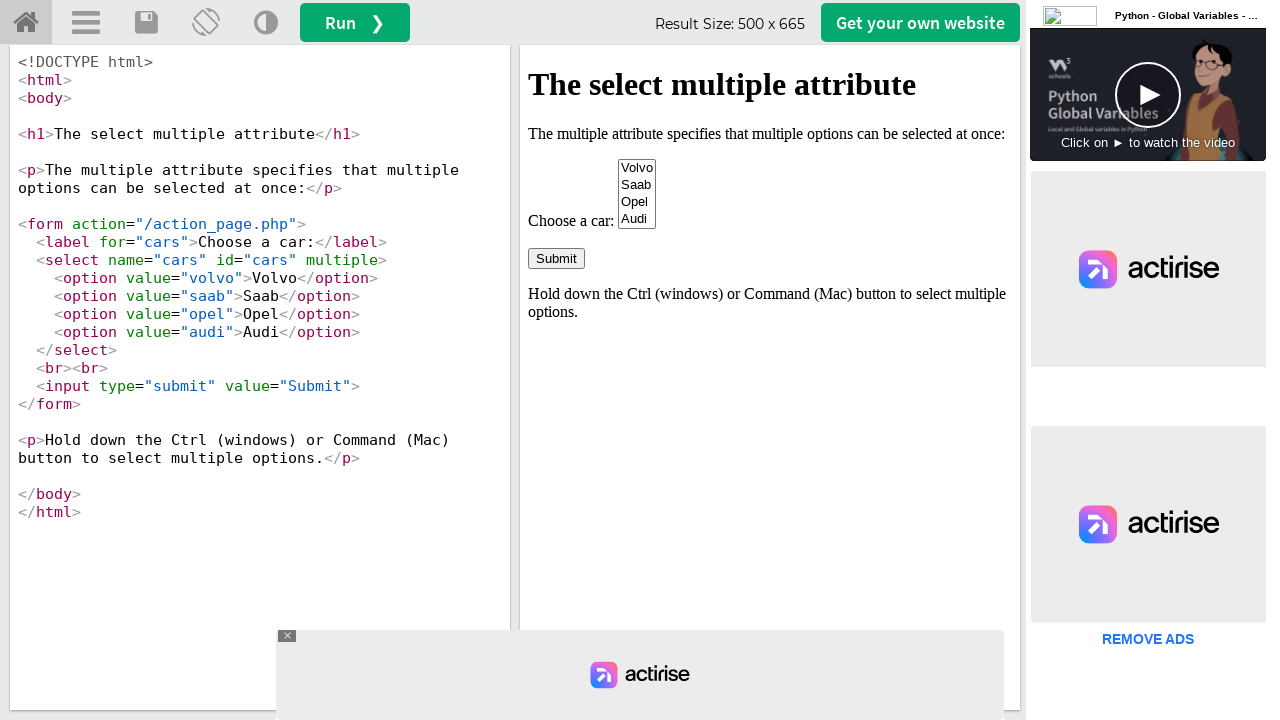